Tests a basic web form by entering text into a text box and submitting the form, then verifying the success message

Starting URL: https://www.selenium.dev/selenium/web/web-form.html

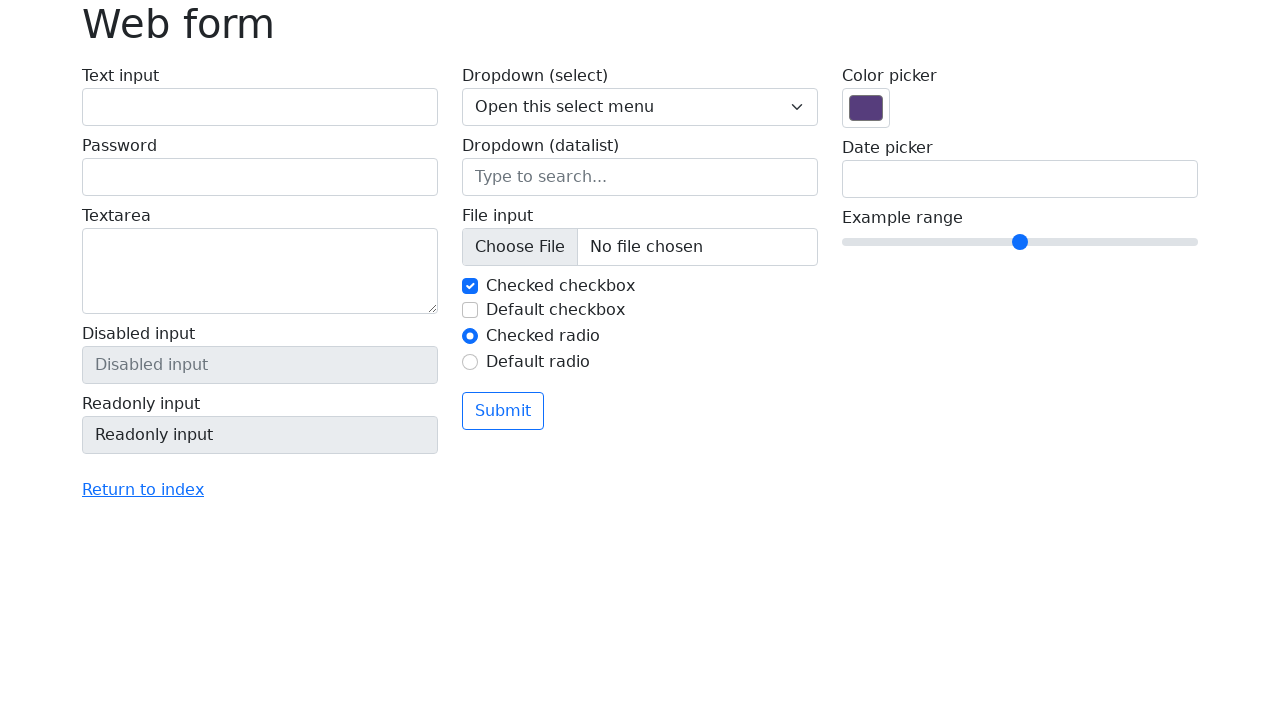

Filled text box with 'Selenium' on input[name='my-text']
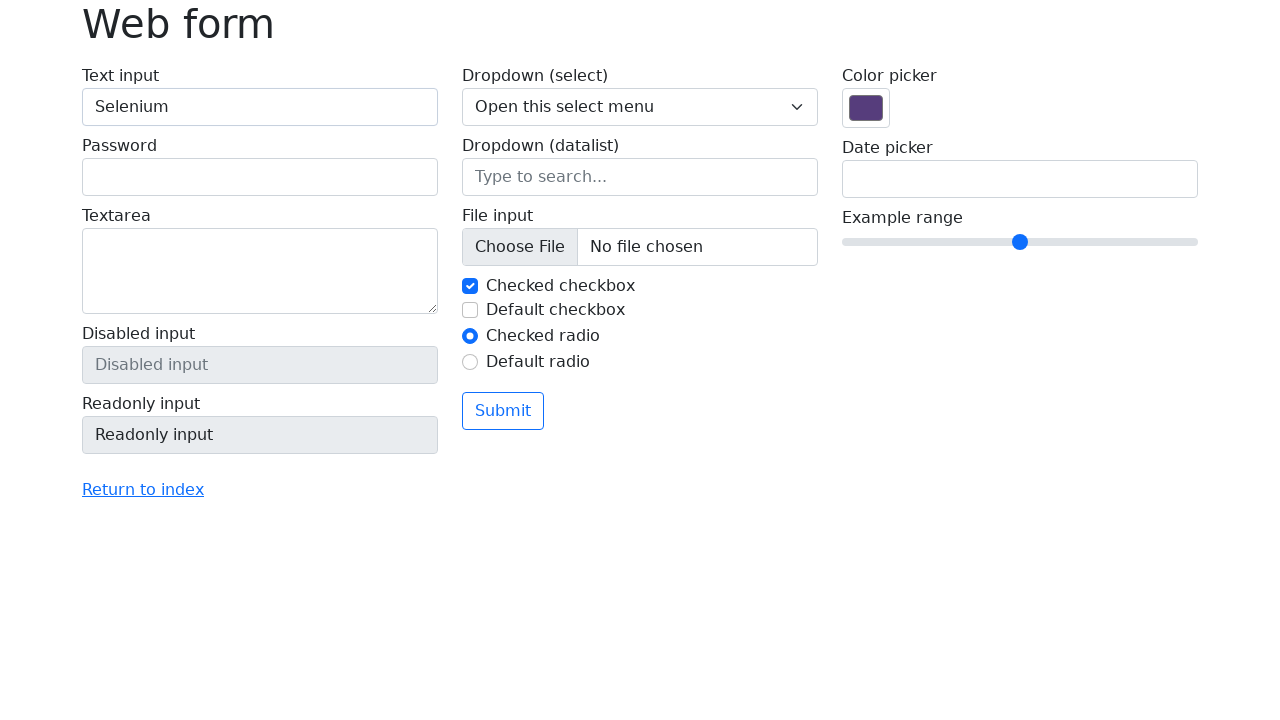

Clicked submit button at (503, 411) on button
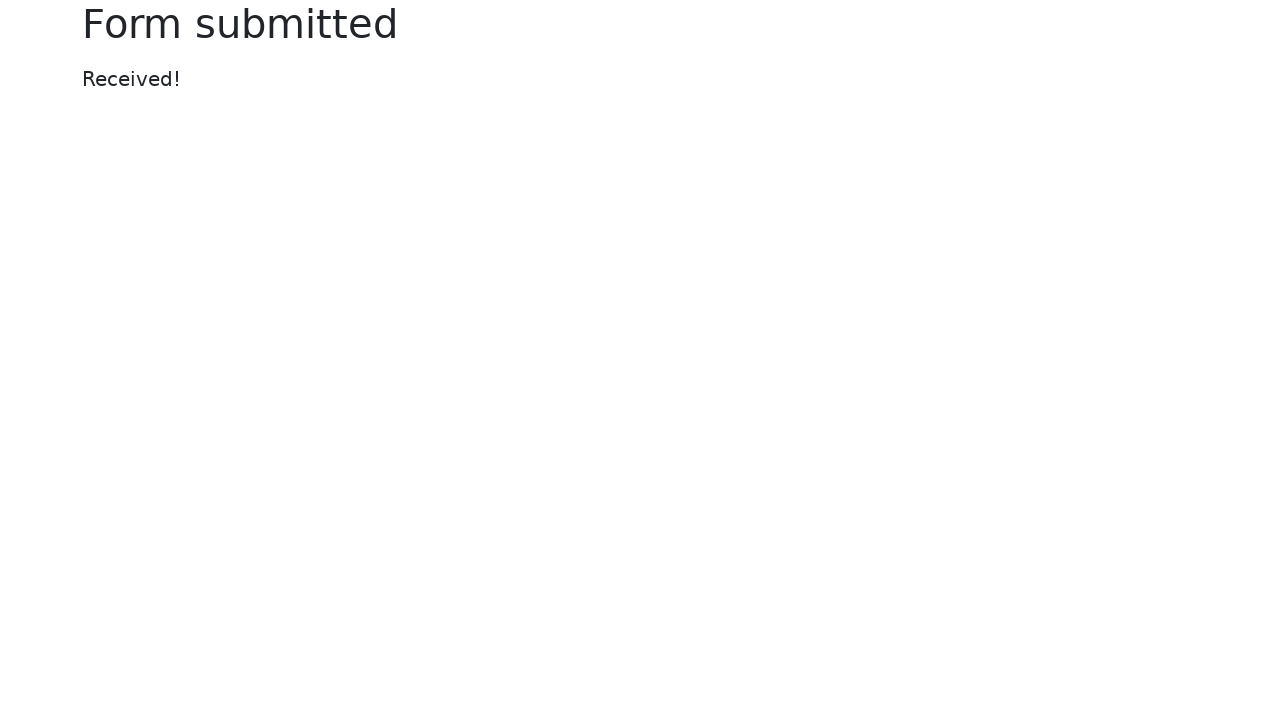

Success message element loaded
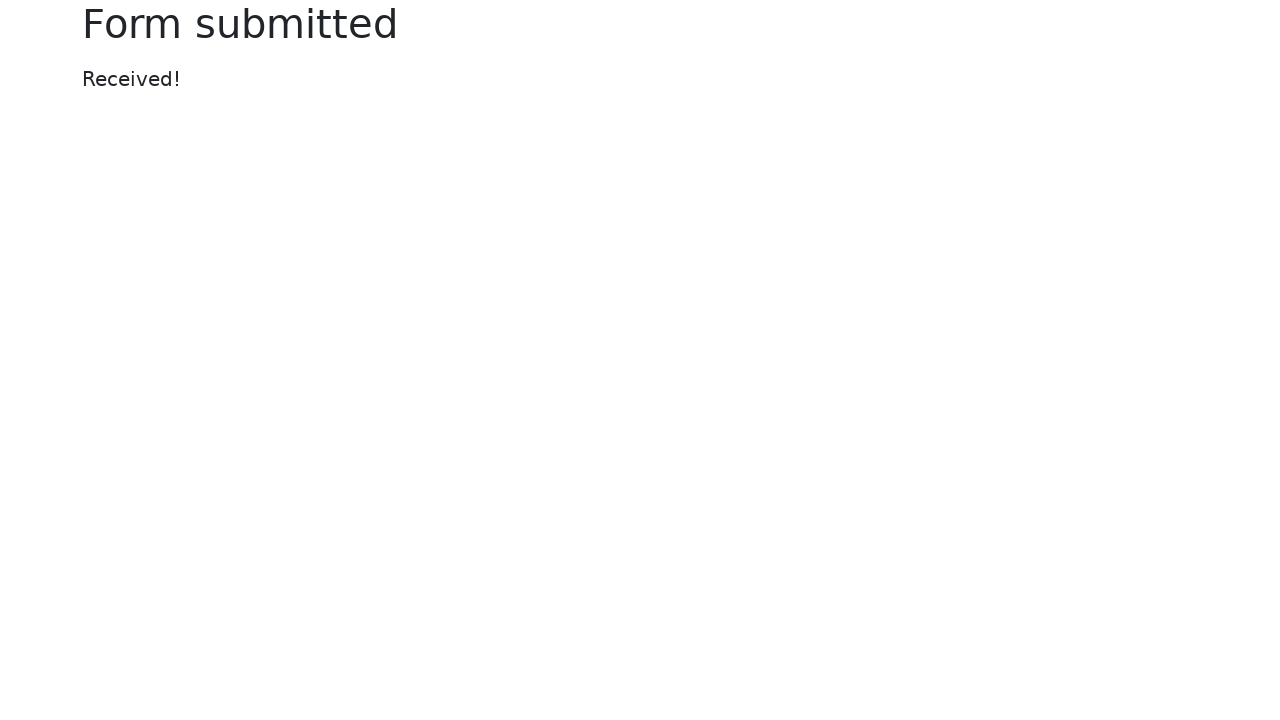

Located success message element
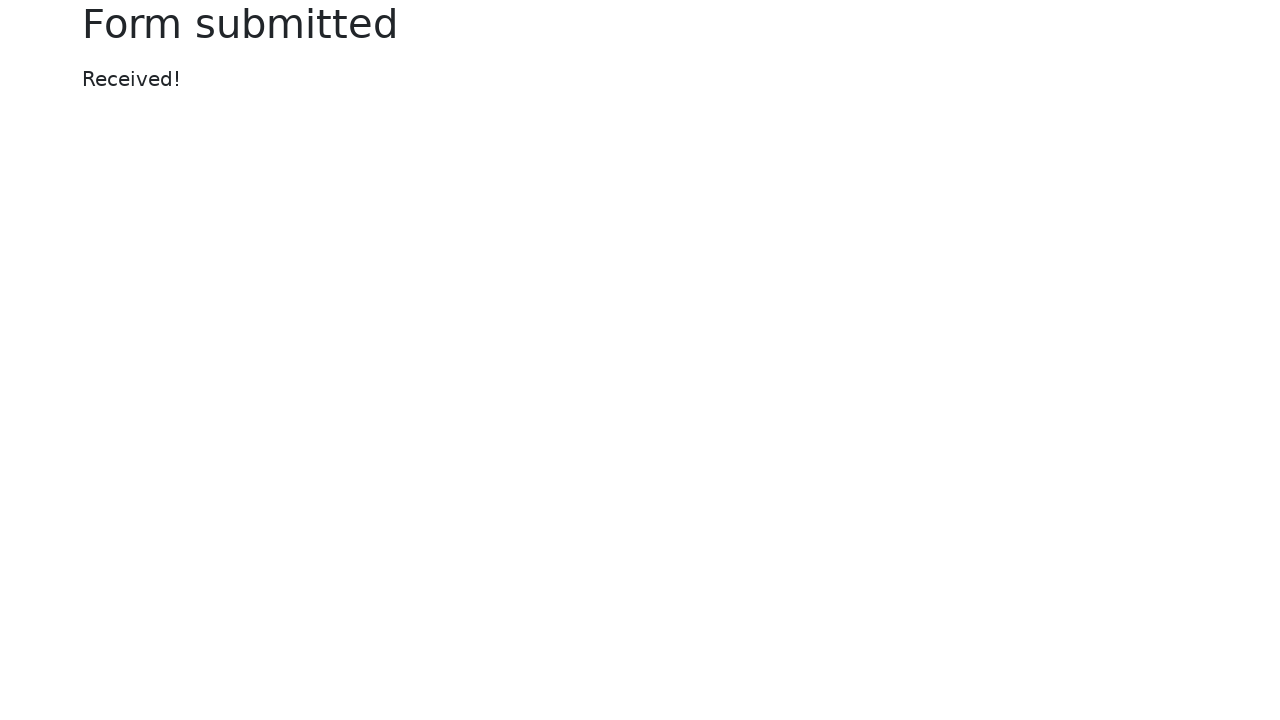

Verified success message displays 'Received!'
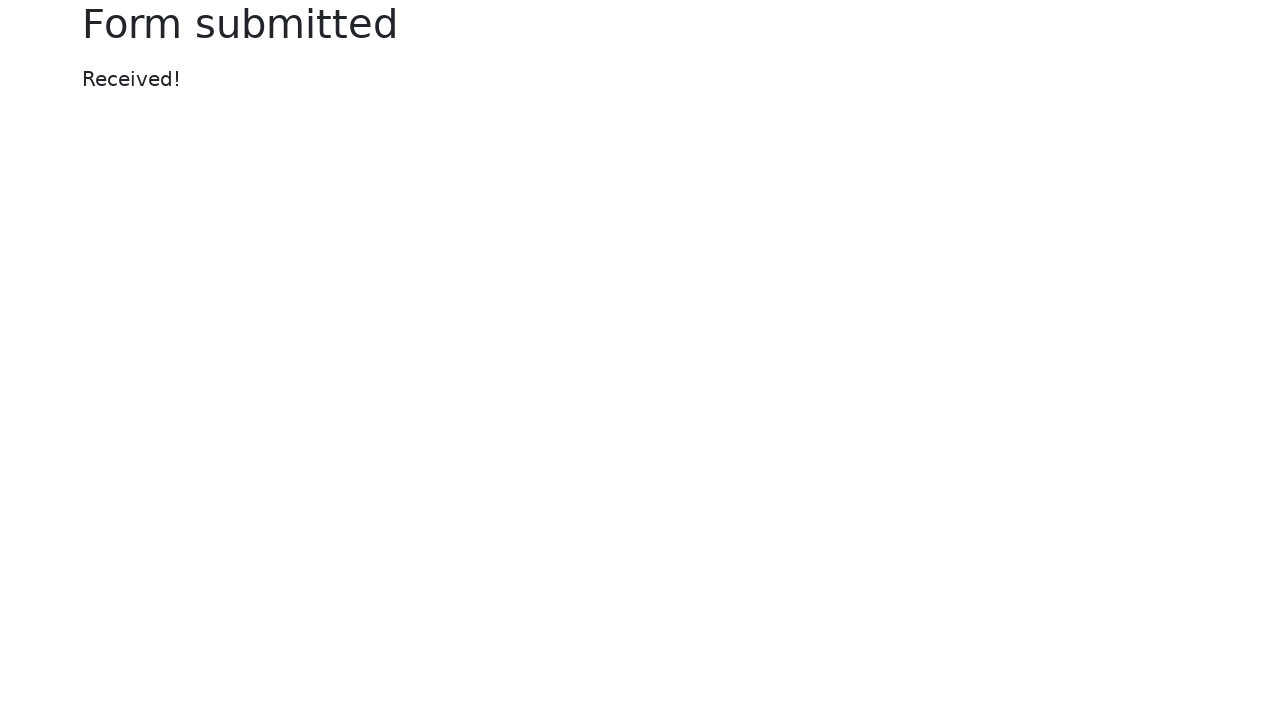

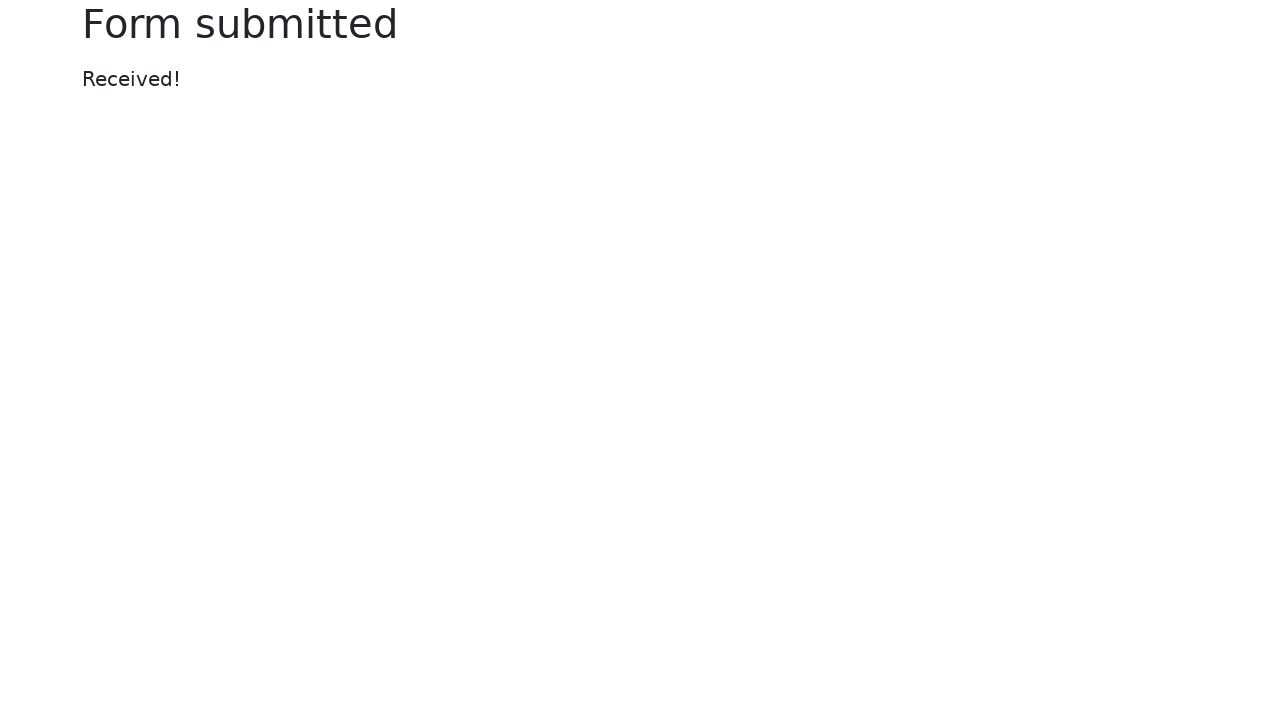